Tests horizontal scrolling functionality by switching to an iframe and scrolling to bring a specific menu element ("Work") into view

Starting URL: https://www.w3schools.com/howto/tryit.asp?filename=tryhow_css_menu_hor_scroll

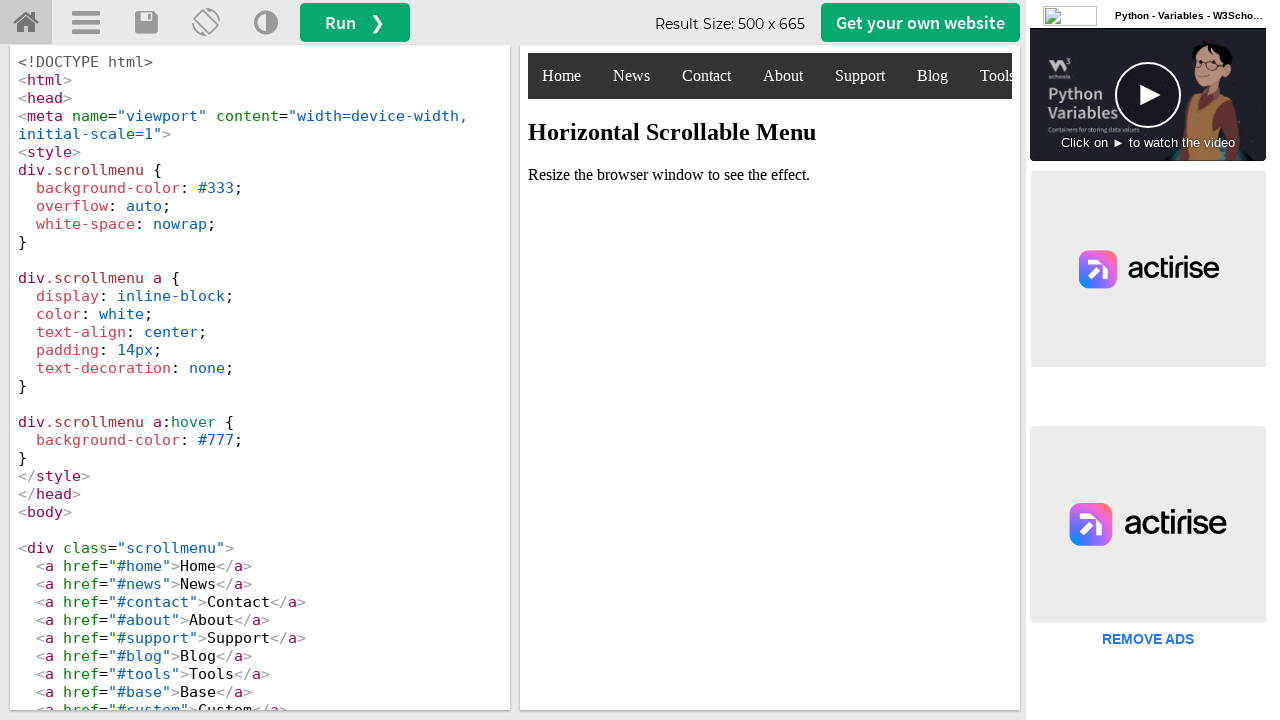

Located iframe with selector #iframeResult
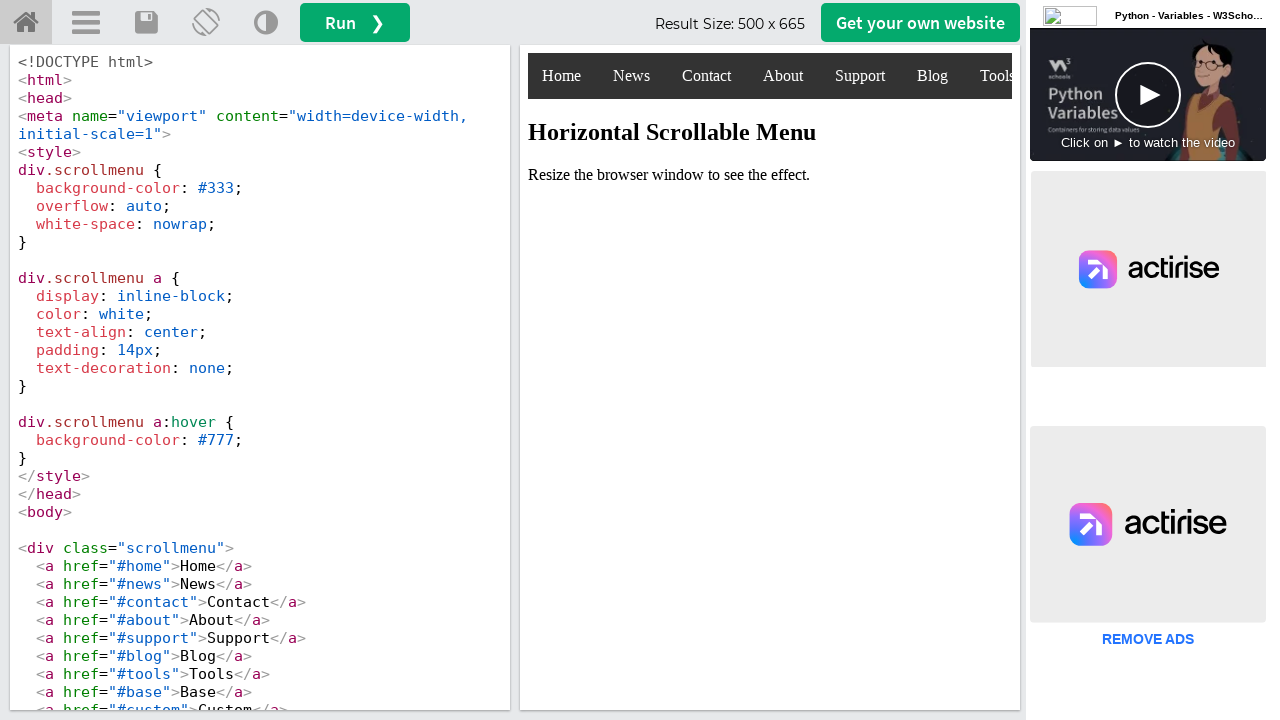

Located 'Work' menu element in iframe
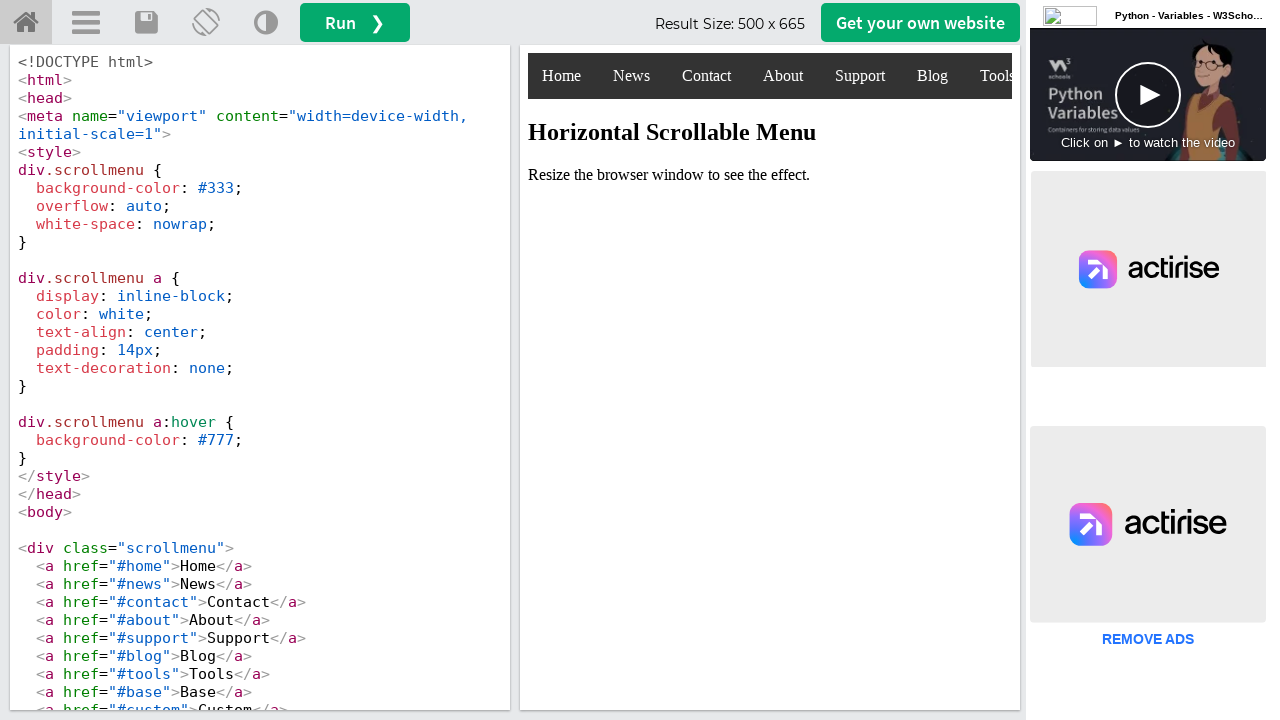

Scrolled 'Work' menu element into view
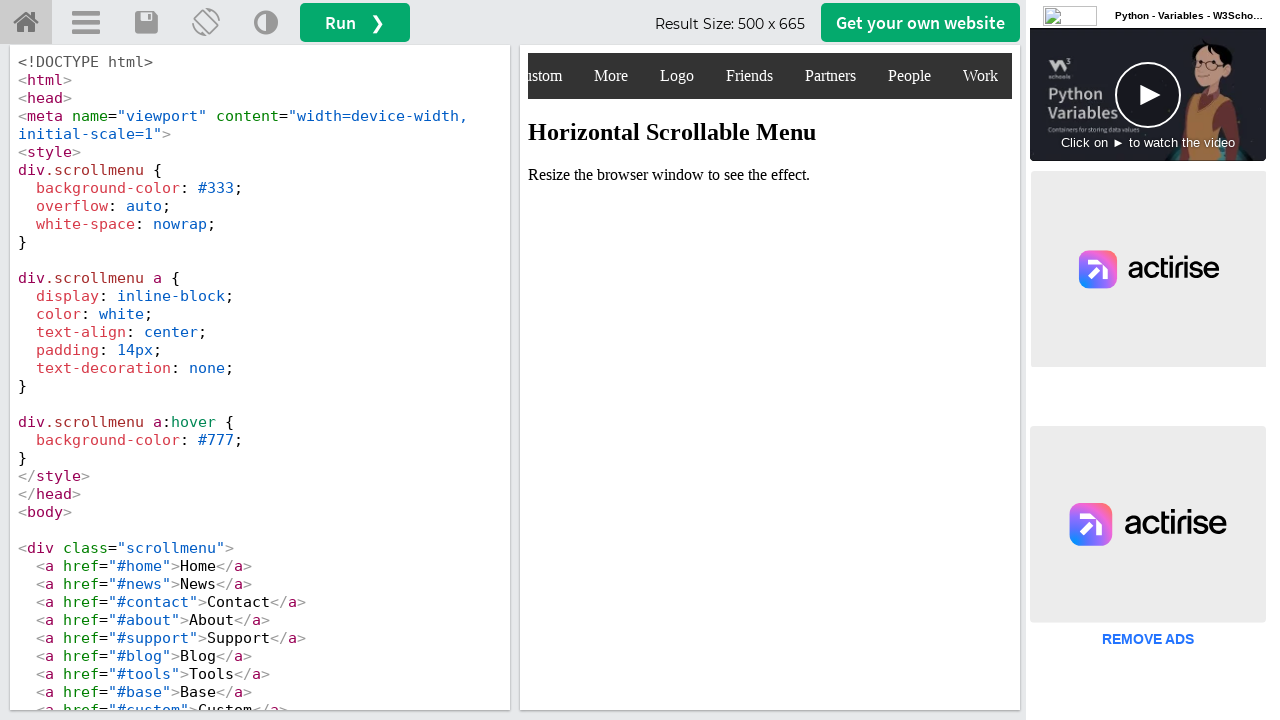

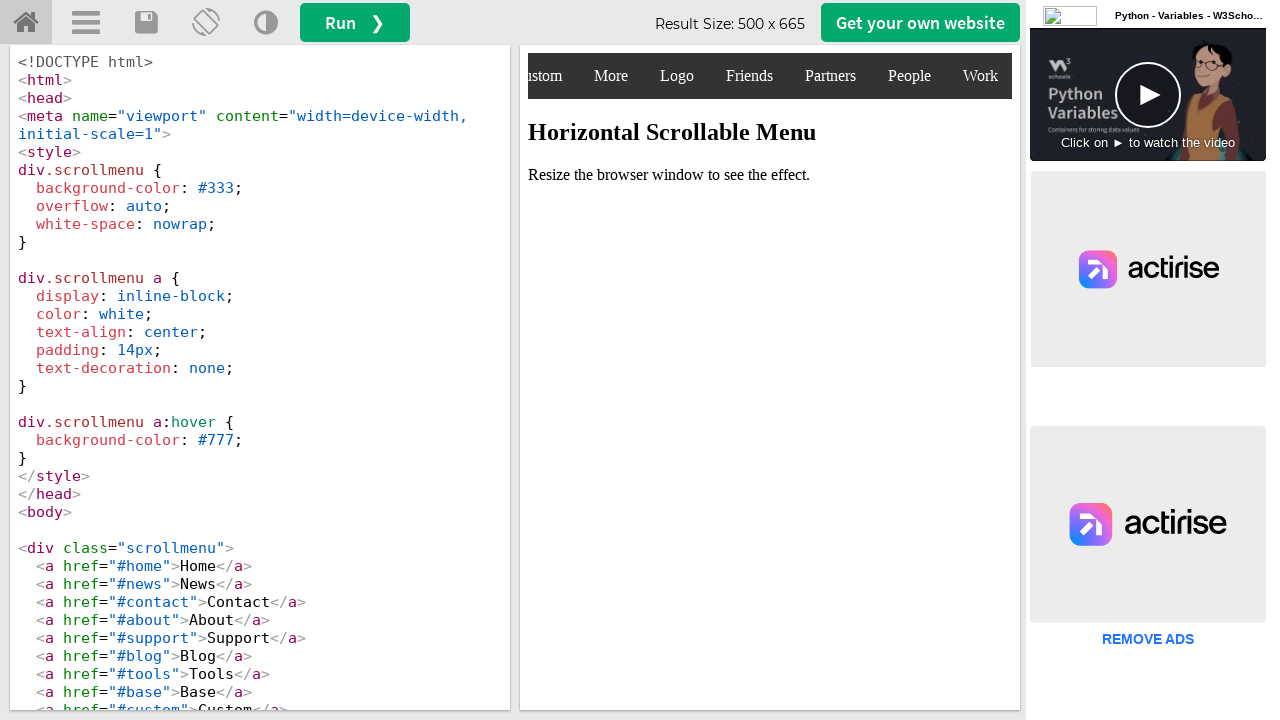